Tests data validation by inputting extremely long text, special characters, and potential injection strings into form fields, then attempting to save.

Starting URL: https://gma3561.github.io/The-realty_hasia/form.html

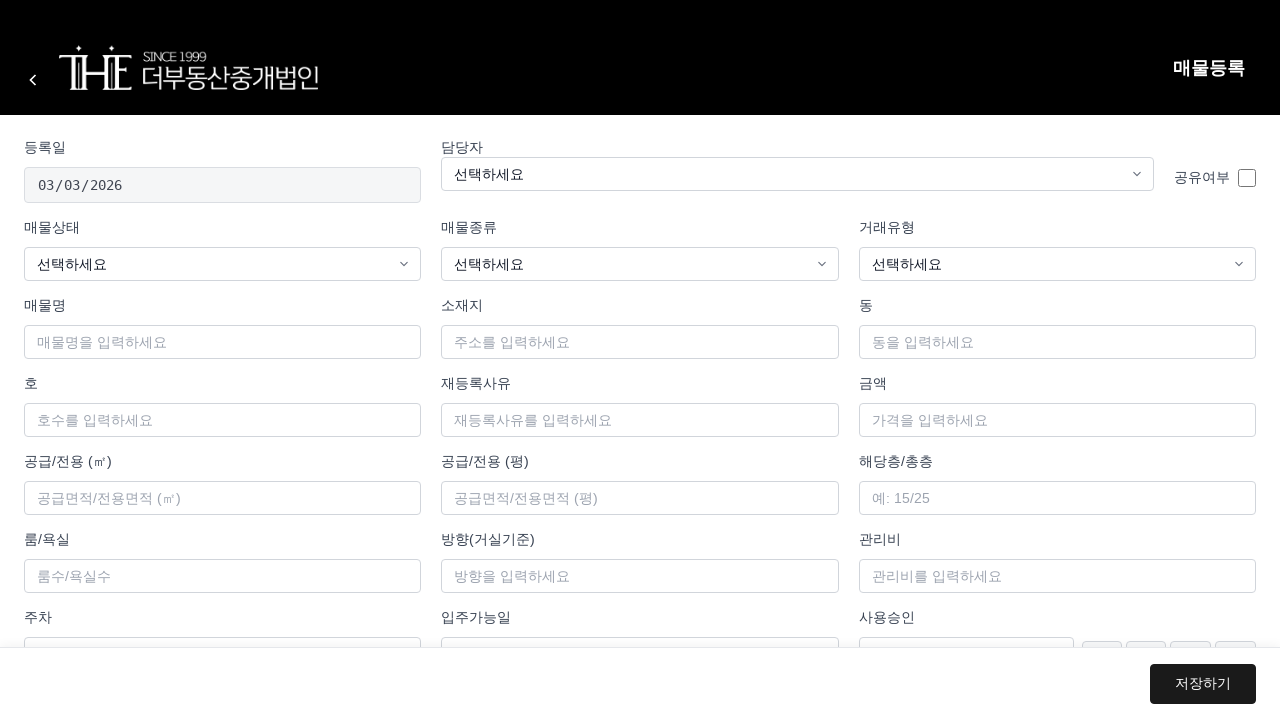

Form element #propertyForm loaded
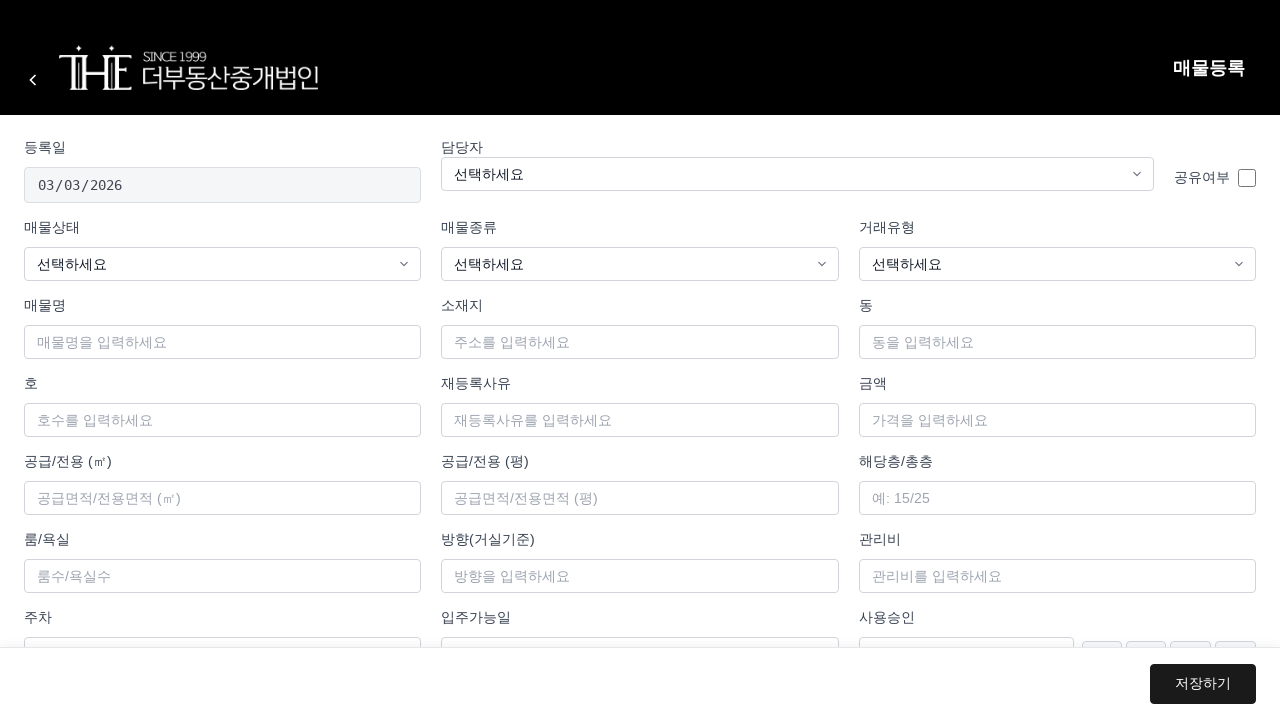

Filled property name field with 1000 character string on #propertyName
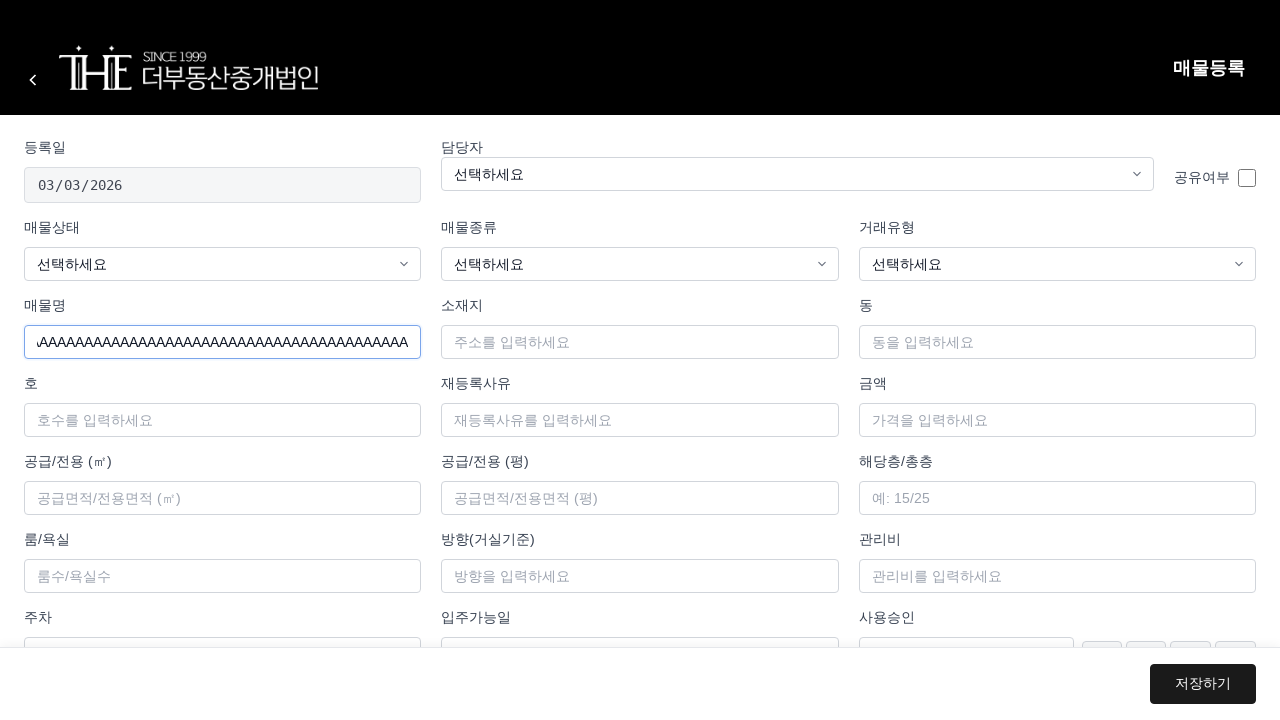

Filled special notes field with 1000 character string on #specialNotes
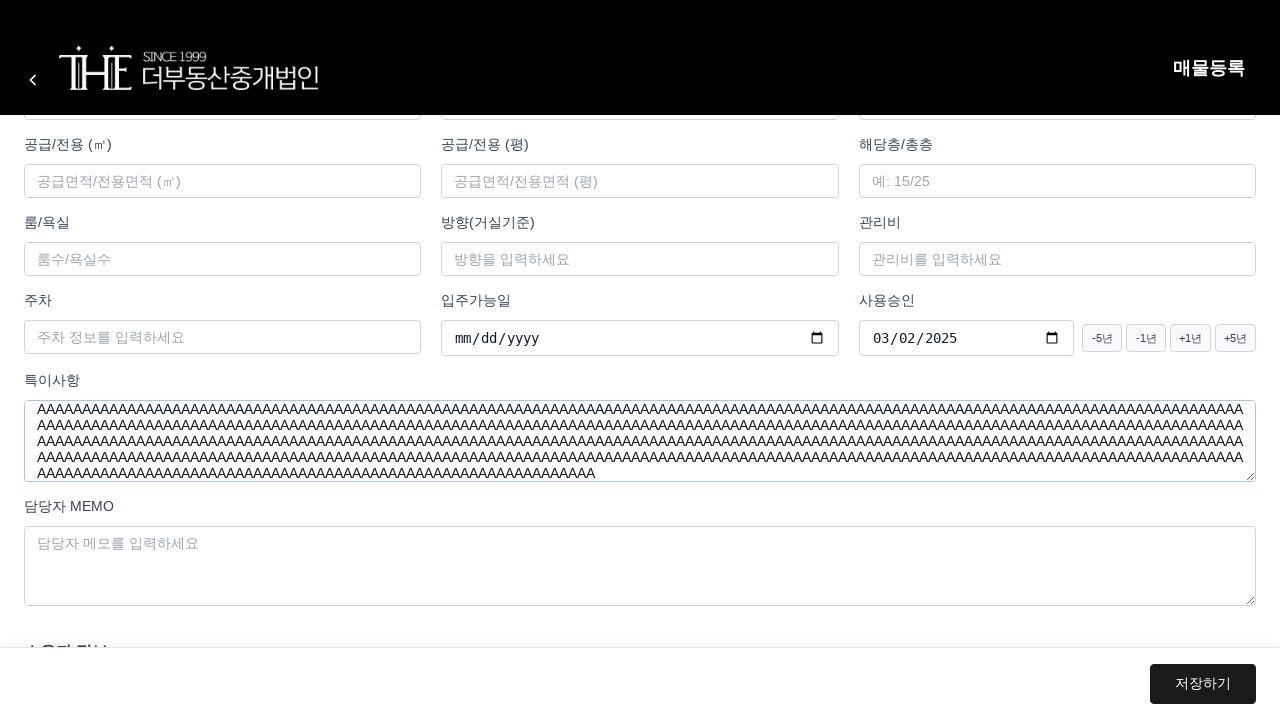

Filled address field with XSS injection payload on #address
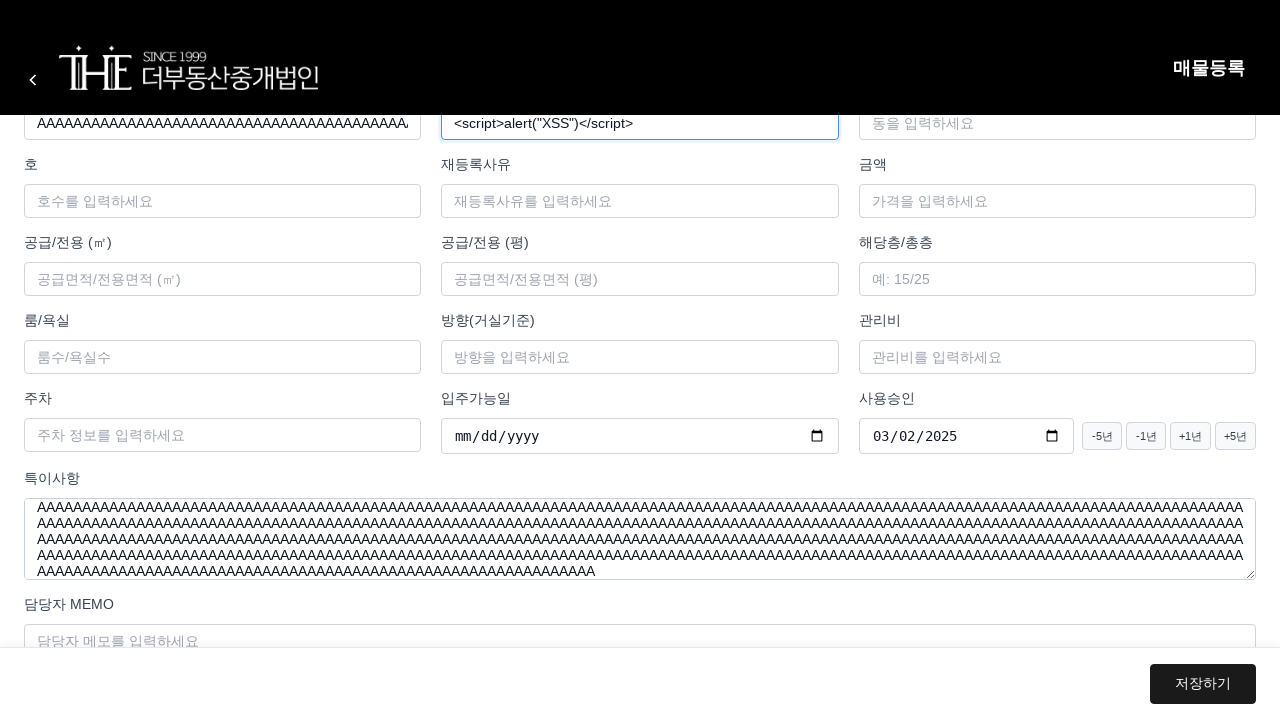

Filled price field with SQL injection payload on #price
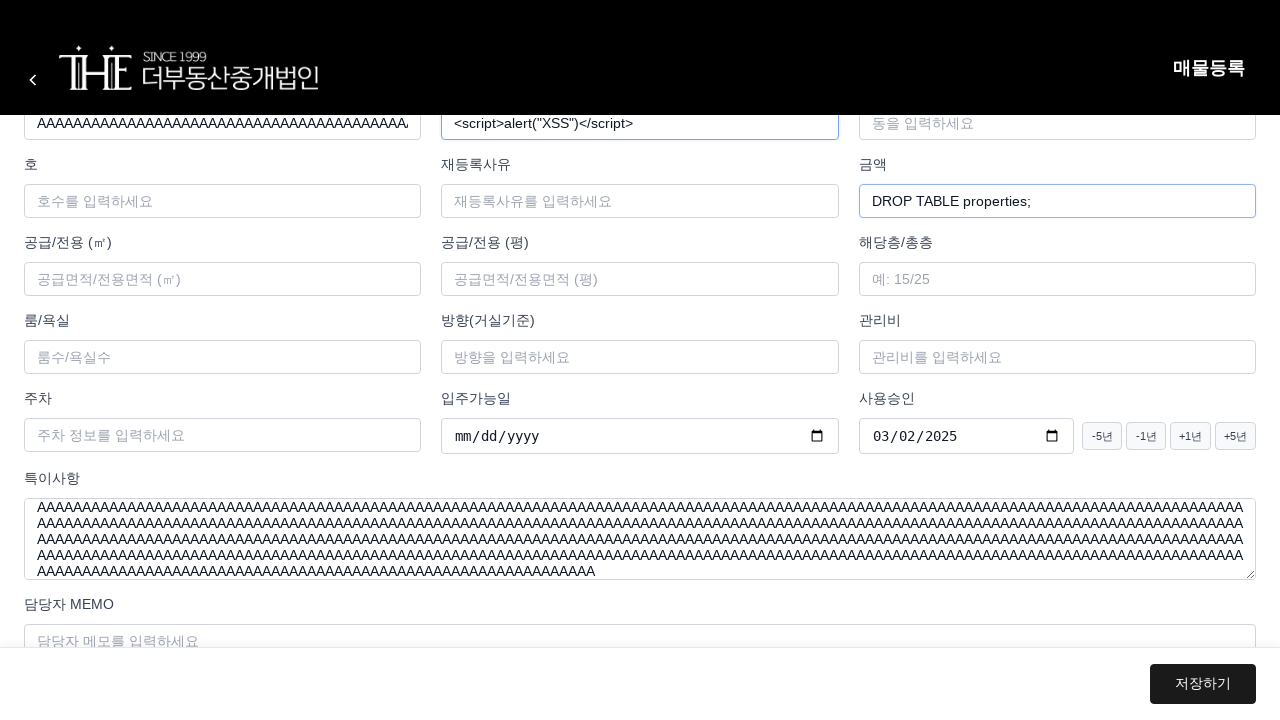

Selected manager option '김규민' on #manager
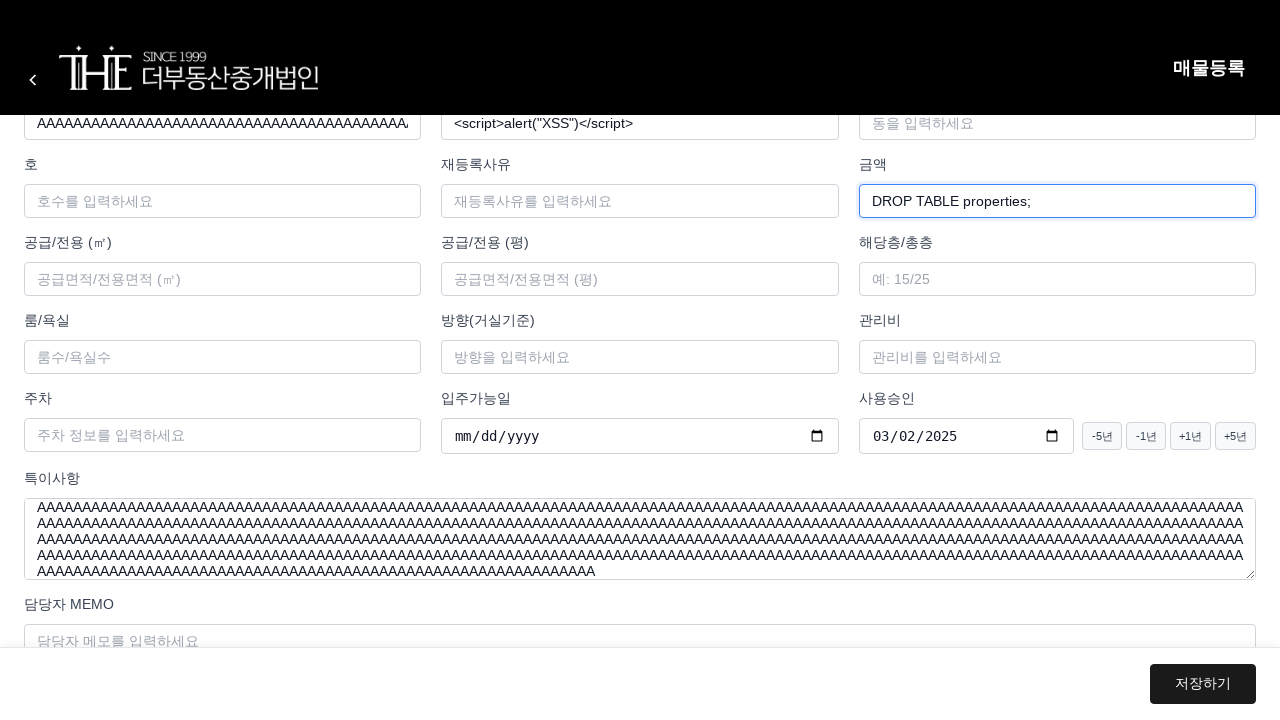

Set up dialog handler to accept any validation dialogs
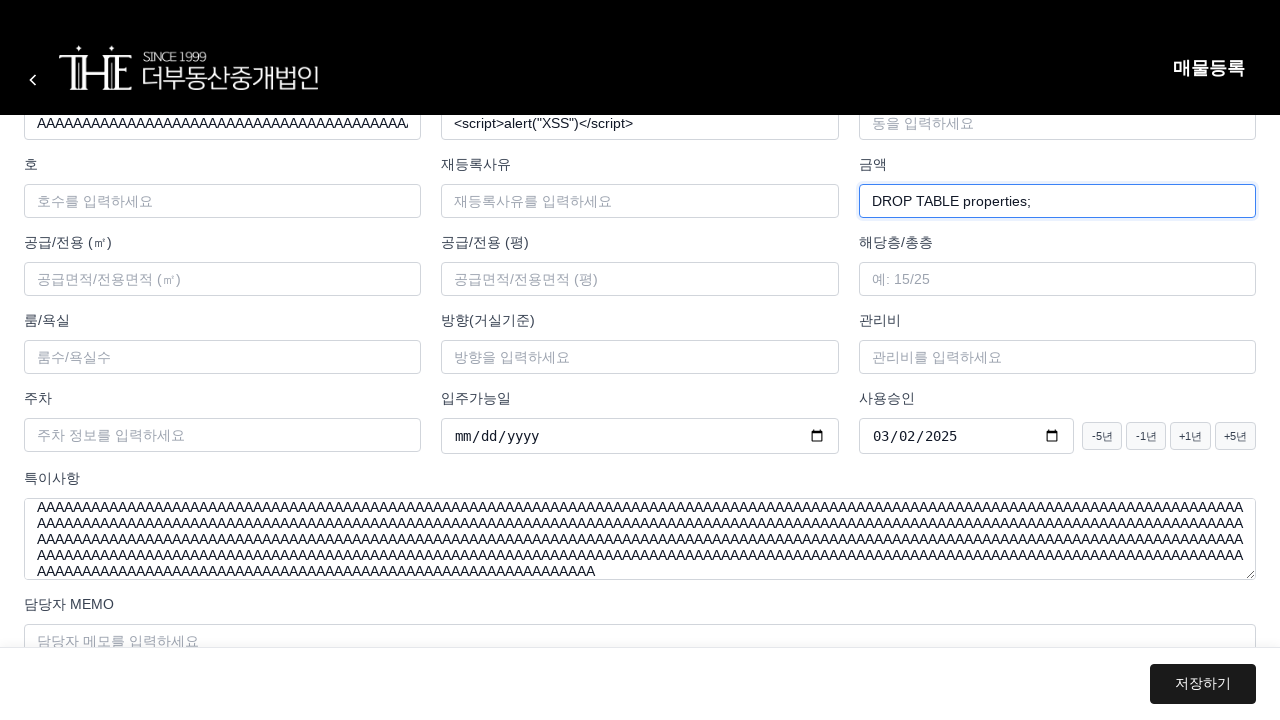

Clicked save button to attempt form submission at (1203, 684) on .btn-save
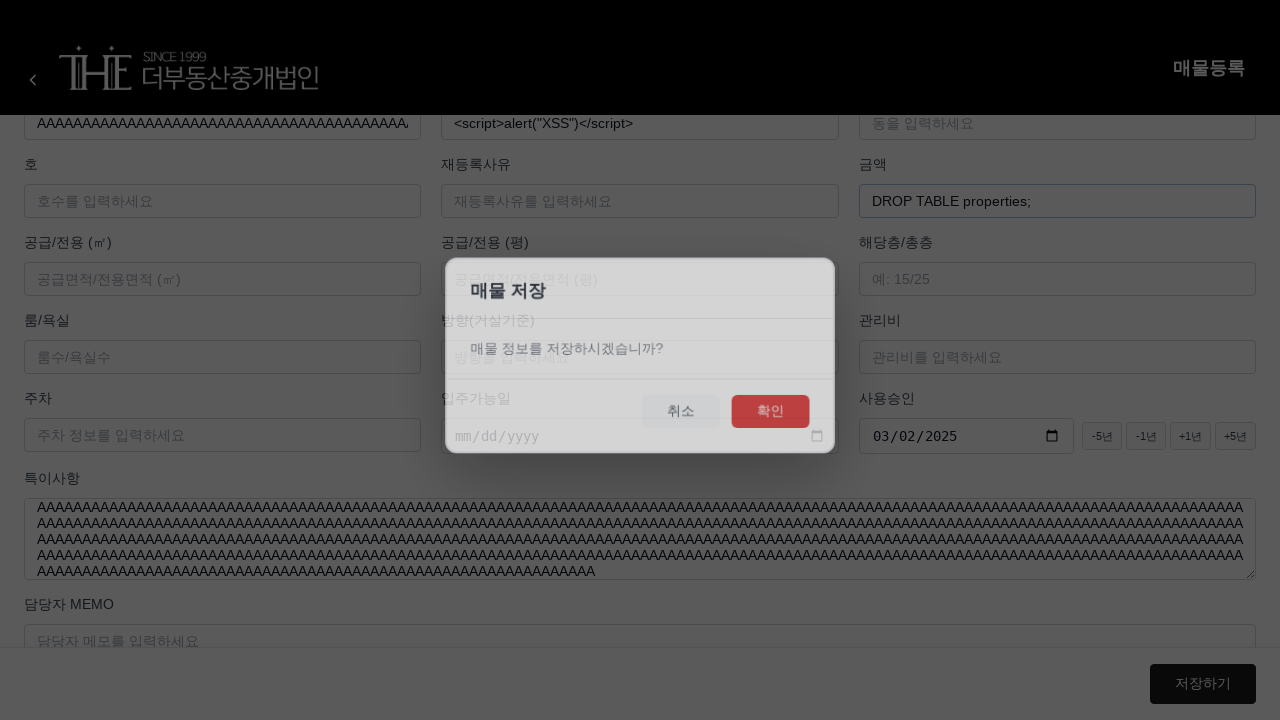

Waited 3 seconds for validation response
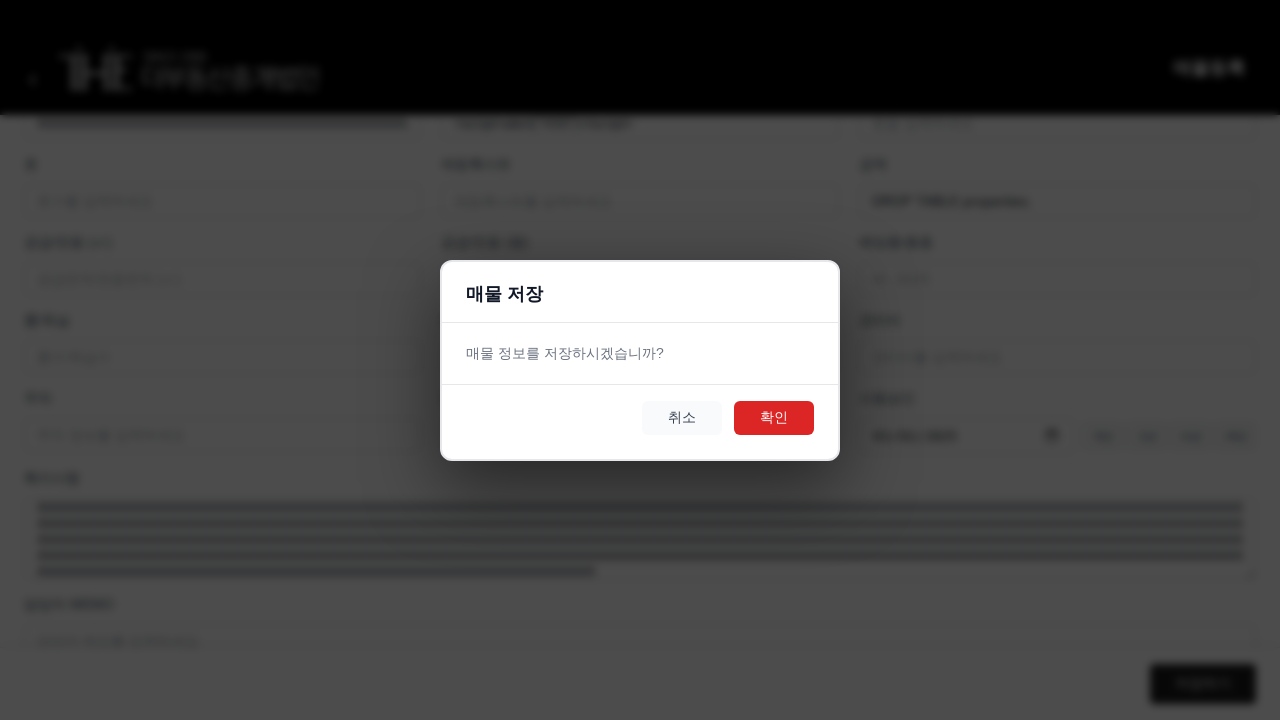

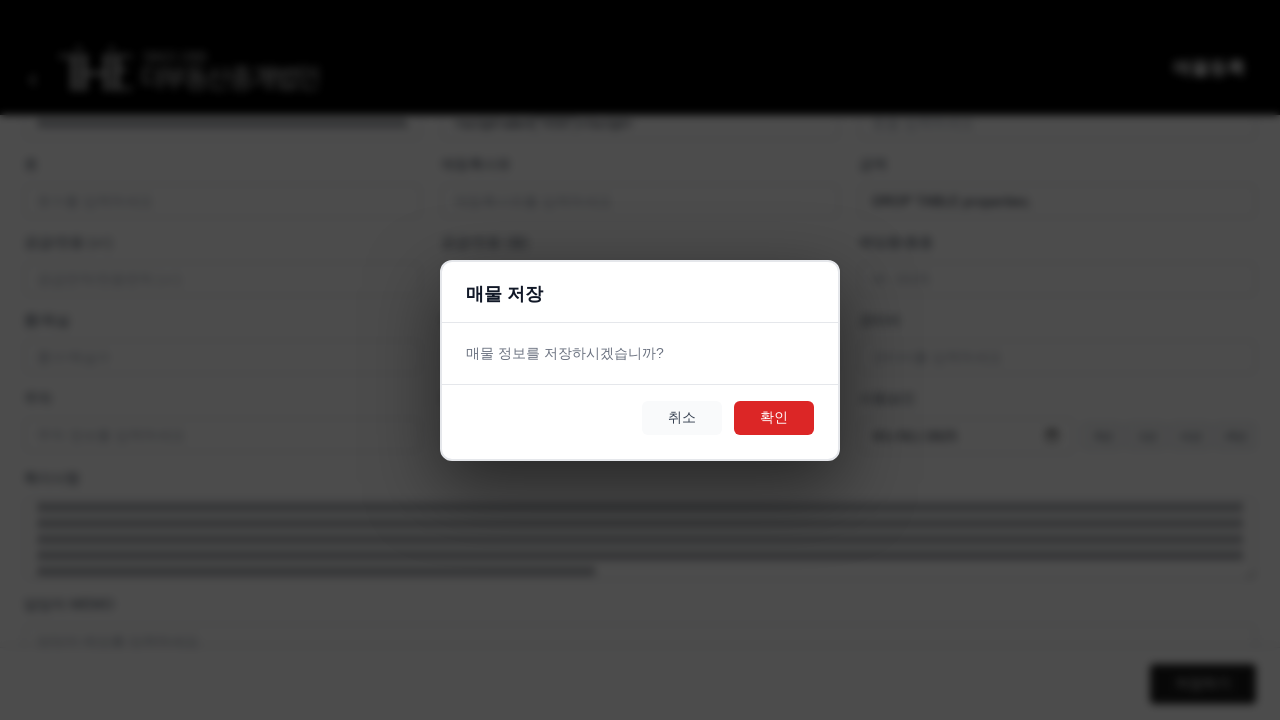